Tests the accordion functionality on the home page by scrolling to the accordion section and clicking on the first accordion item to expand it.

Starting URL: https://qa-scooter.praktikum-services.ru/

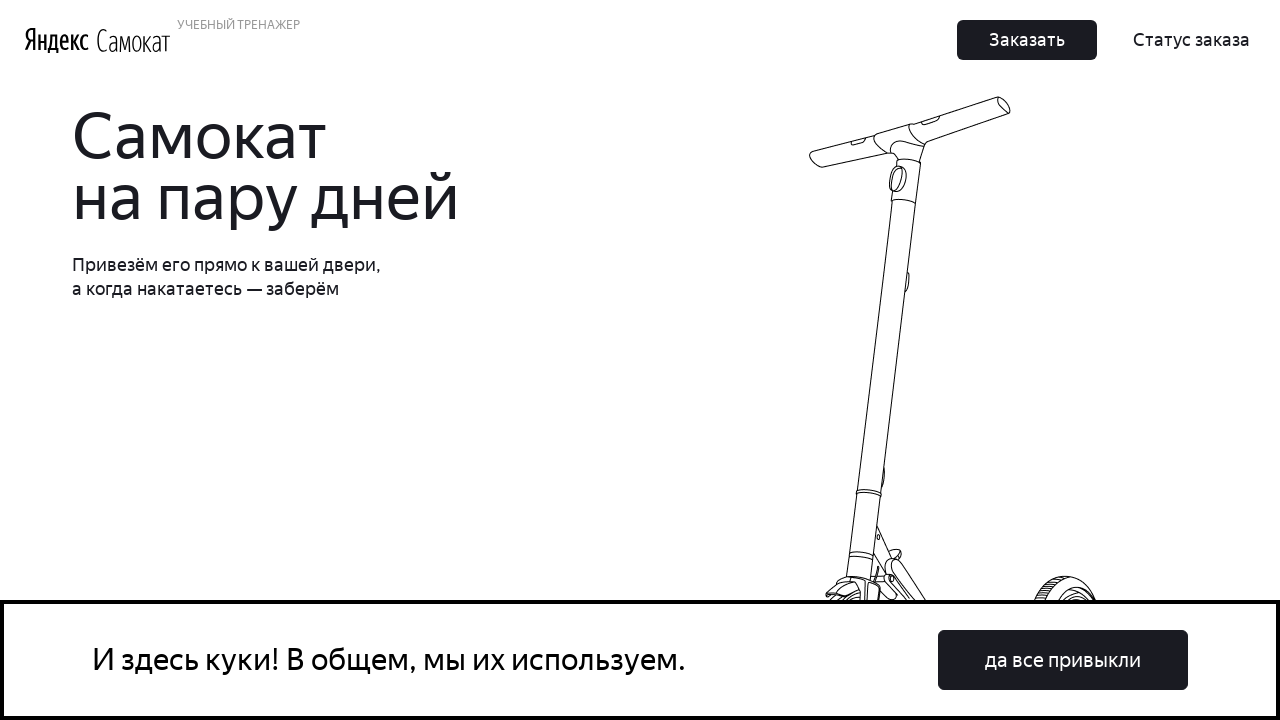

Scrolled to the first accordion heading
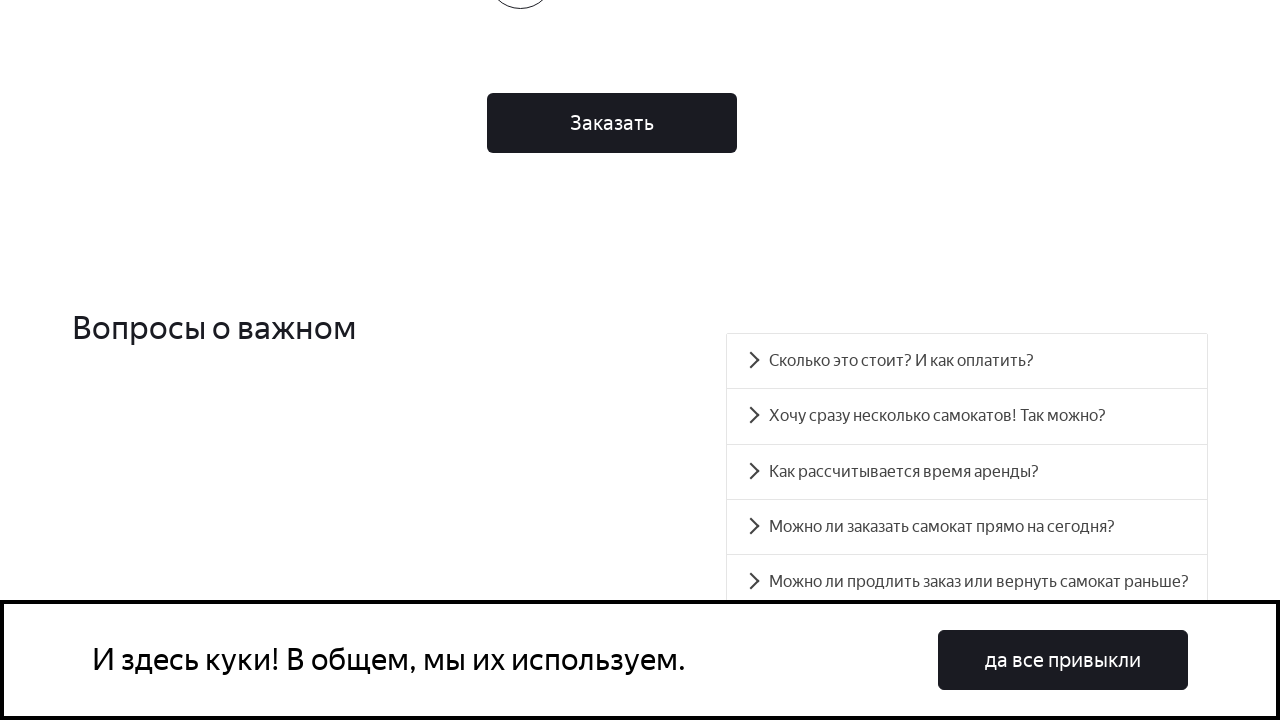

Clicked on the first accordion item to expand it at (967, 361) on xpath=//*[@id='accordion__heading-0']
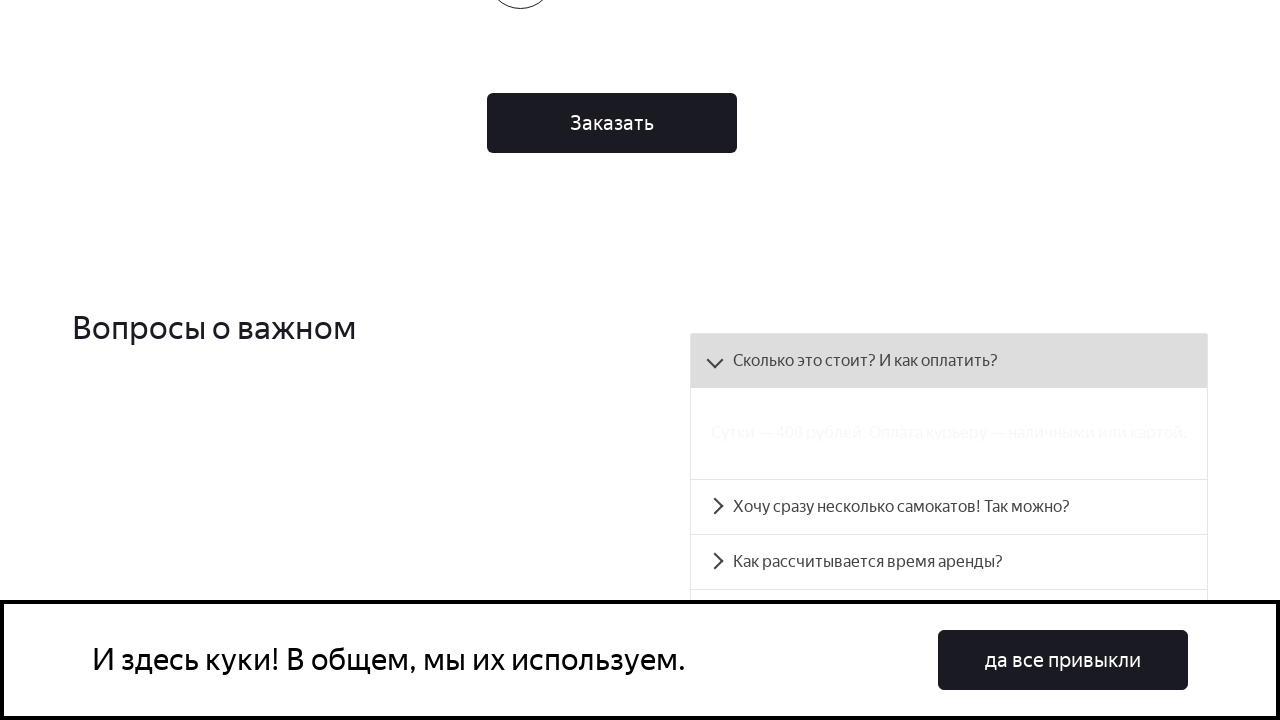

Accordion panel became visible
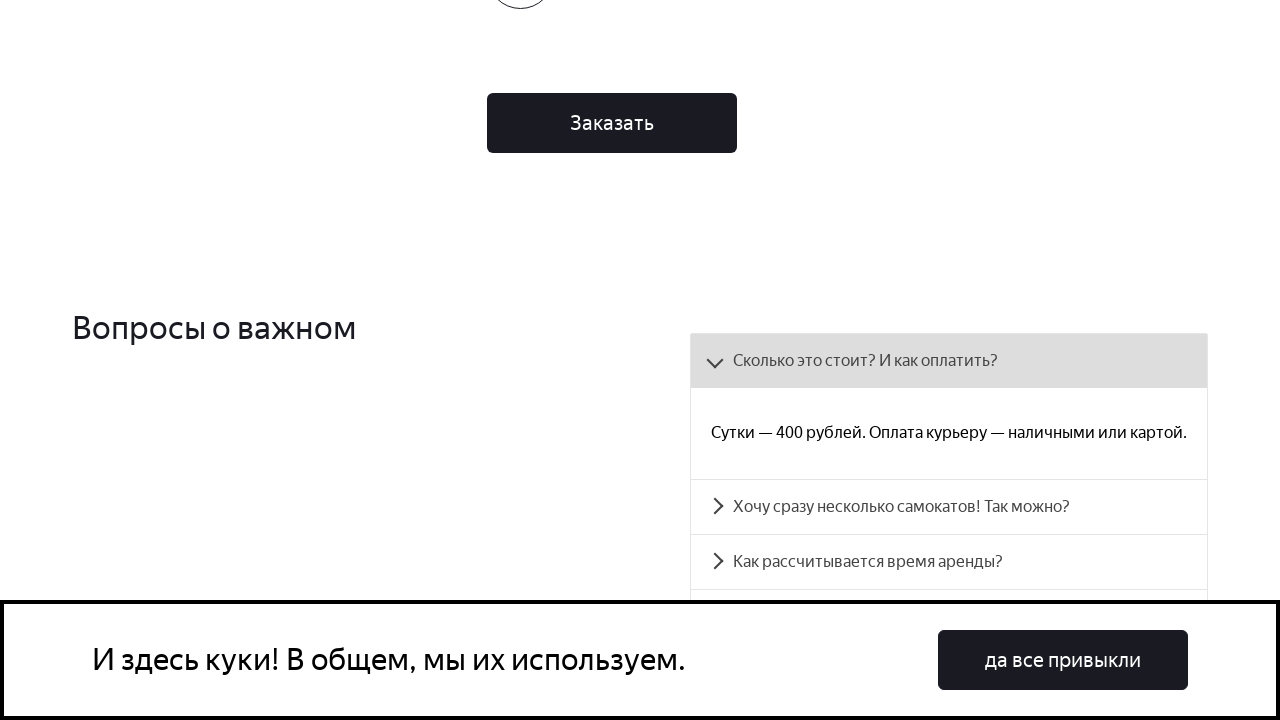

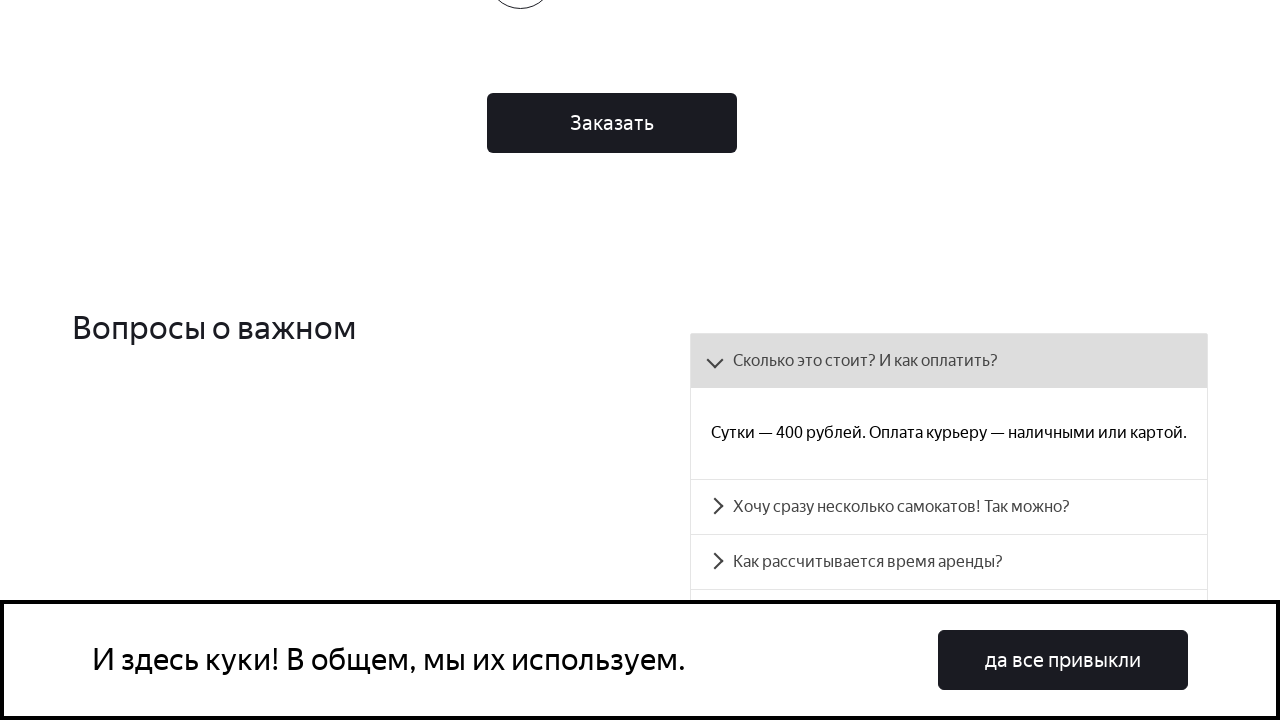